Tests the datepicker functionality on Booking.com by clicking on the date picker button/icon to open the calendar

Starting URL: https://www.booking.com/

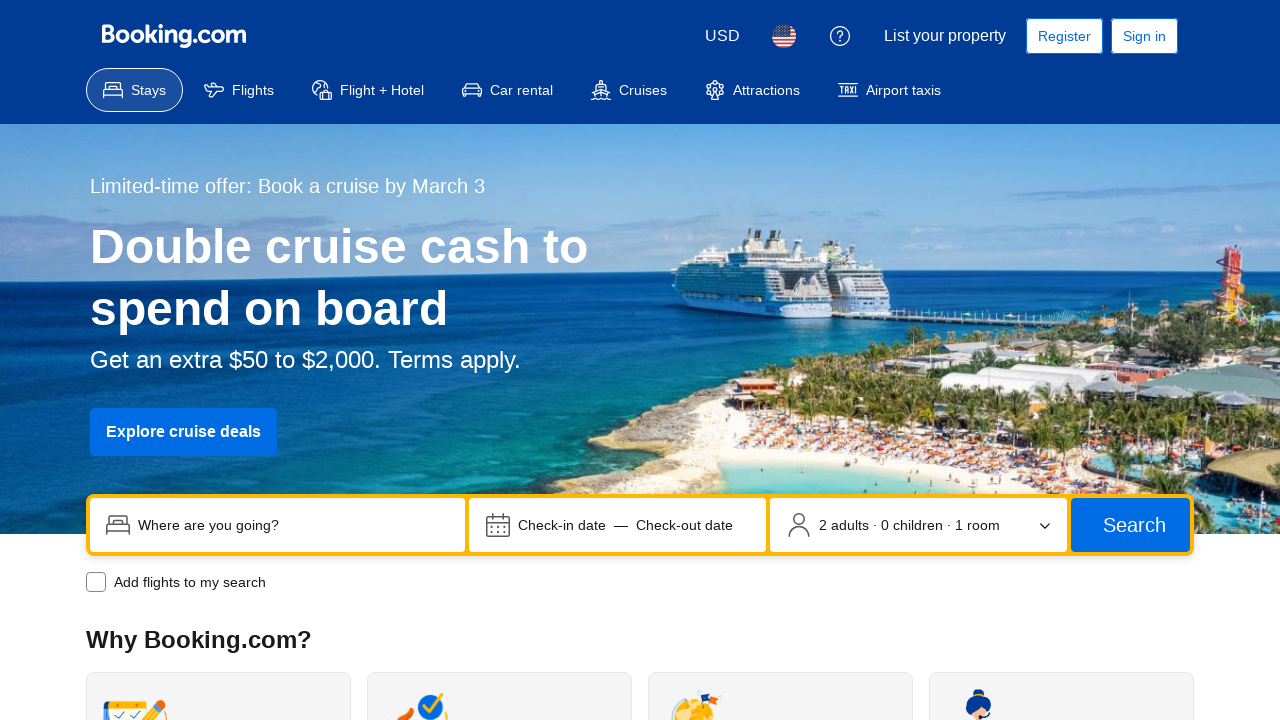

Clicked on the datepicker button to open the calendar at (618, 525) on [data-testid='searchbox-dates-container']
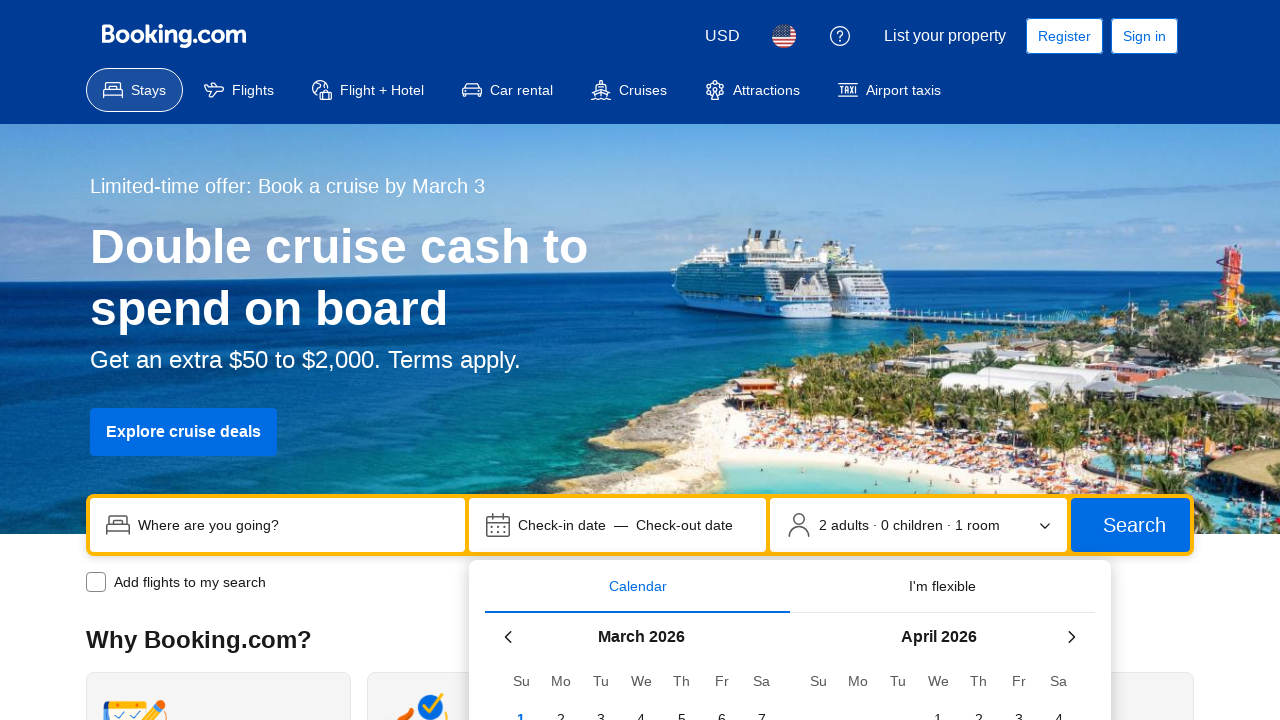

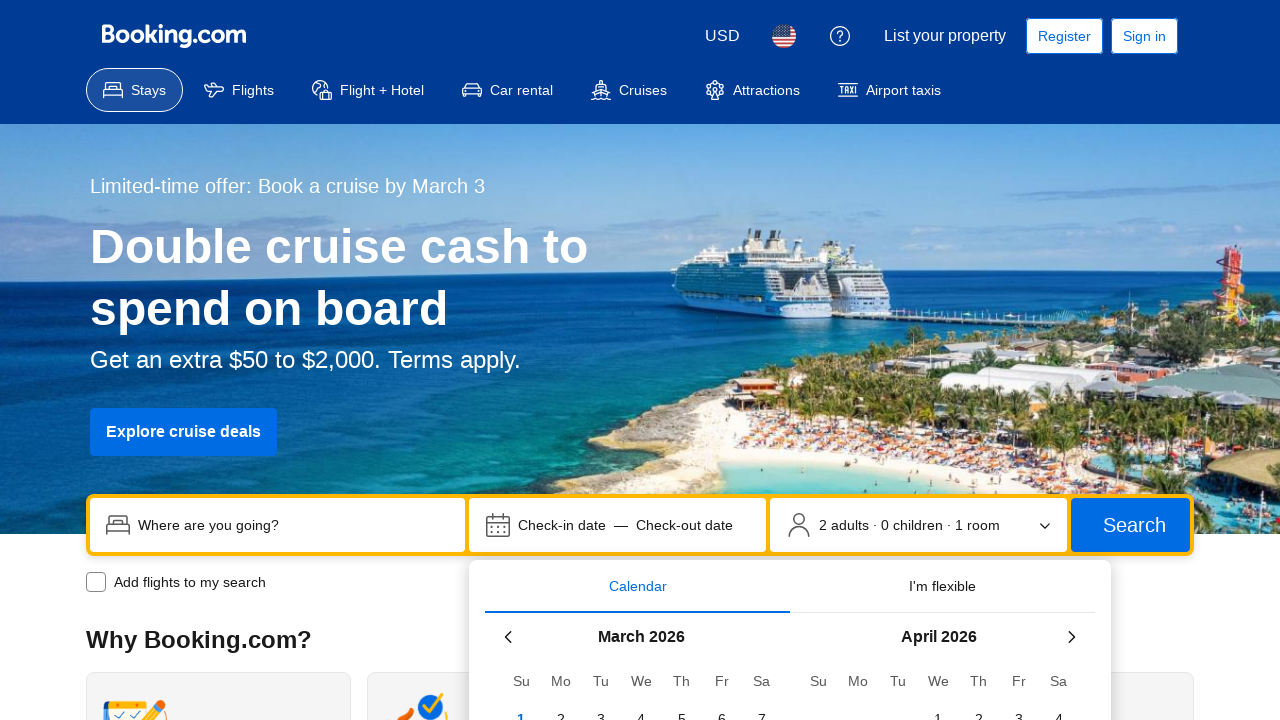